Tests adding multiple items to cart on an e-commerce site by finding specific products (Brocolli, Cucumber, Potato) and clicking their add to cart buttons

Starting URL: https://rahulshettyacademy.com/seleniumPractise/#/

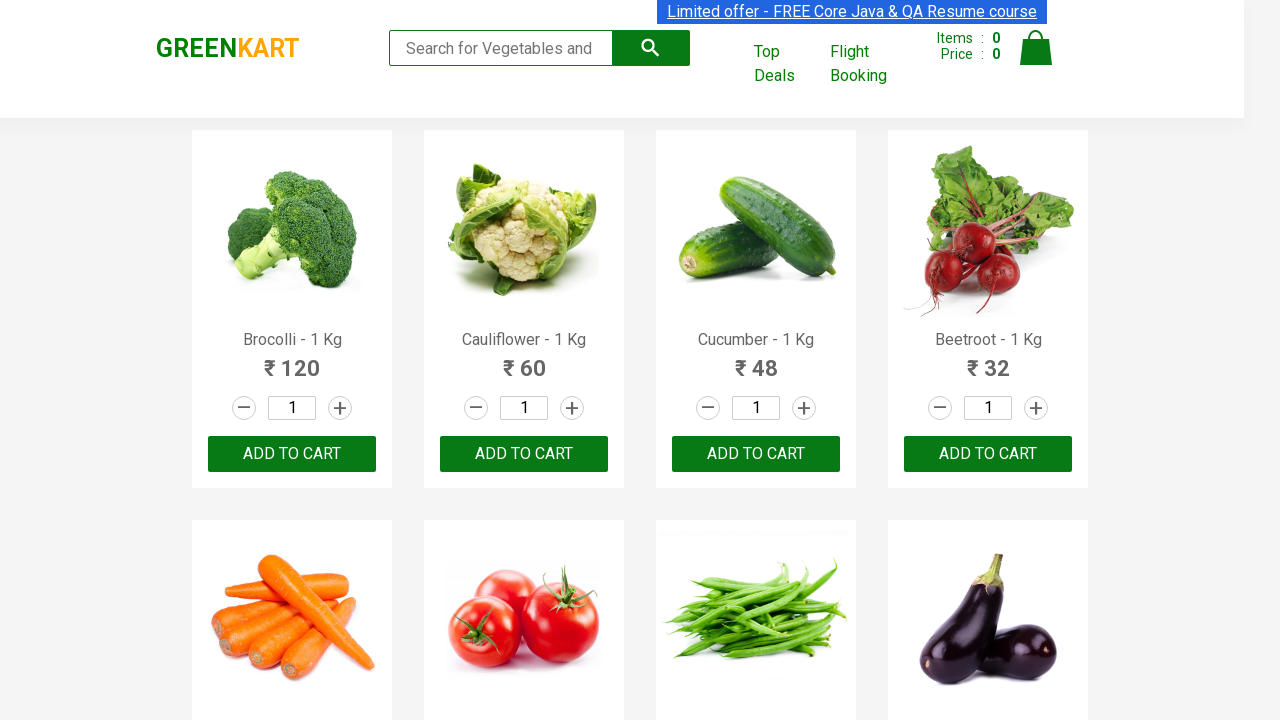

Defined list of items needed: Brocolli, Cucumber, Potato
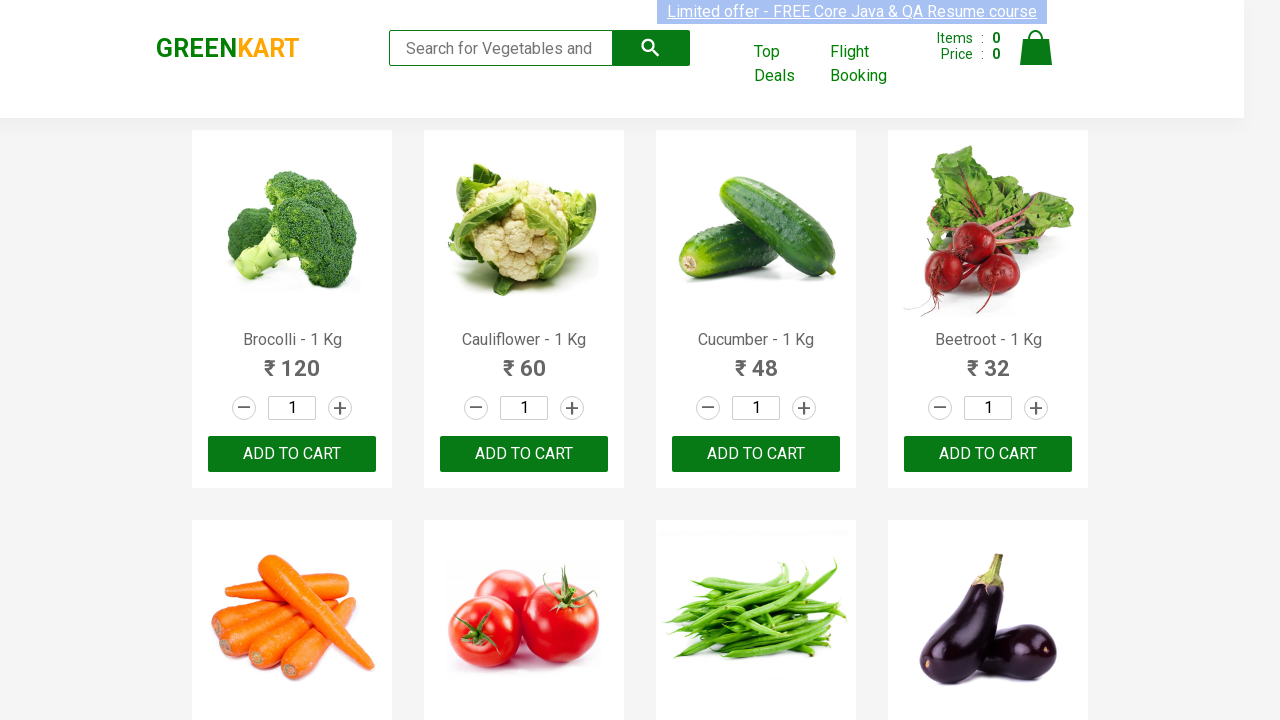

Retrieved all product name elements from page
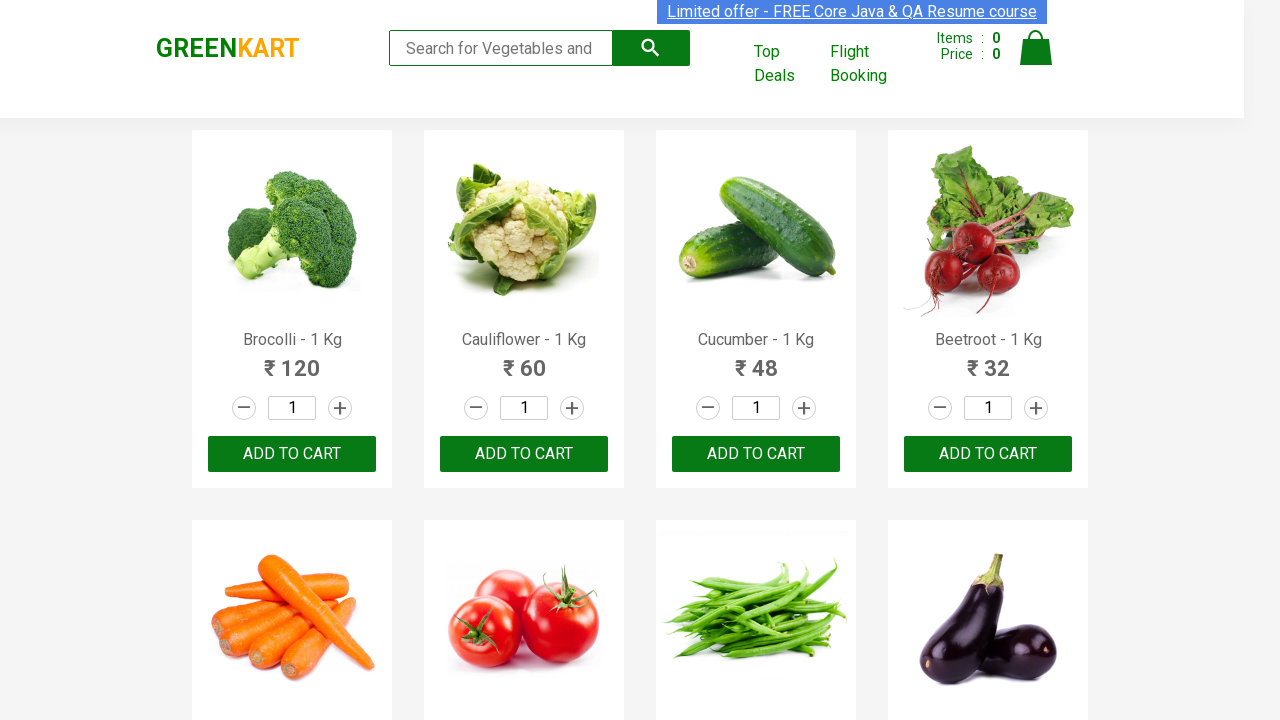

Retrieved all add to cart buttons from page
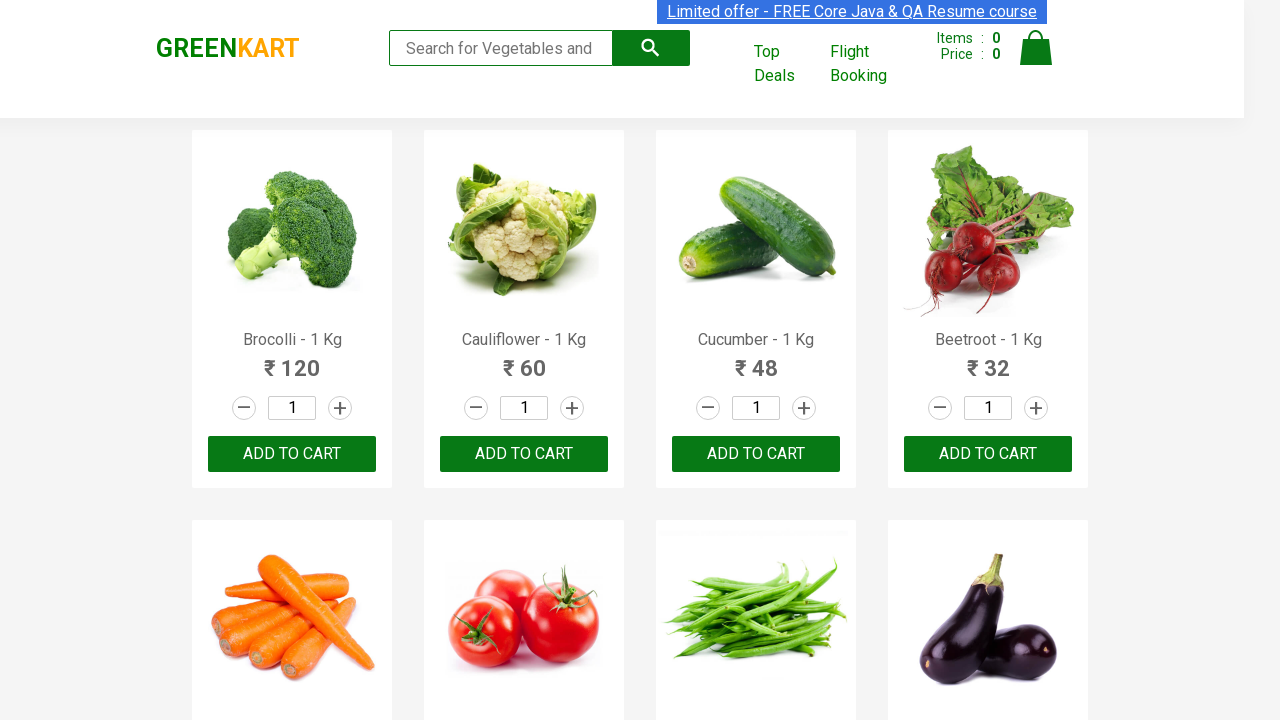

Retrieved product text at index 0: Brocolli - 1 Kg
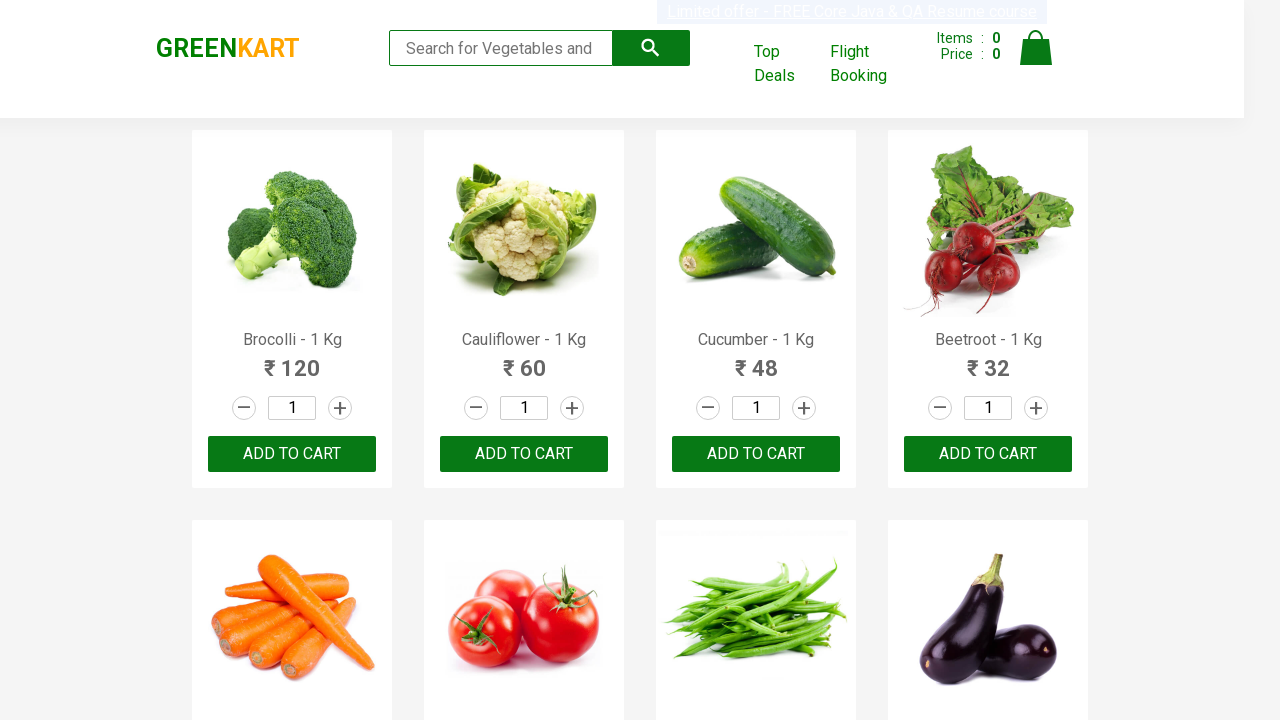

Formatted product name to: Brocolli
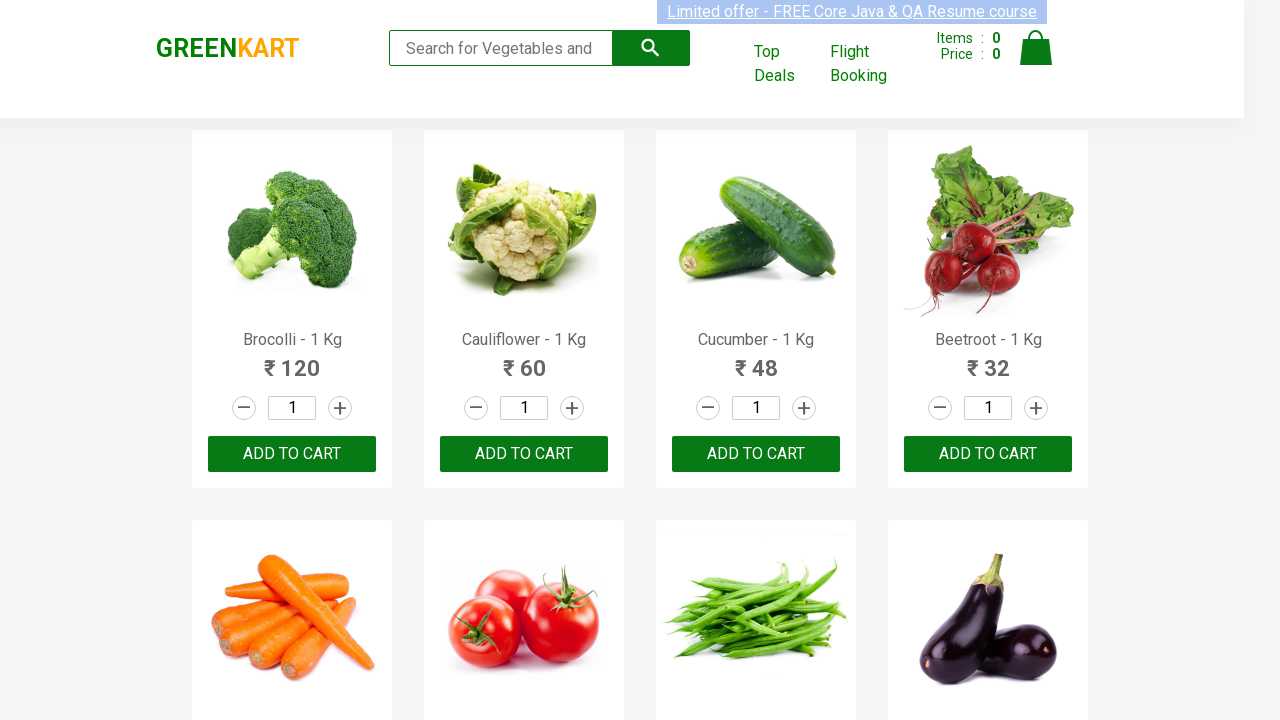

Clicked add to cart button for Brocolli
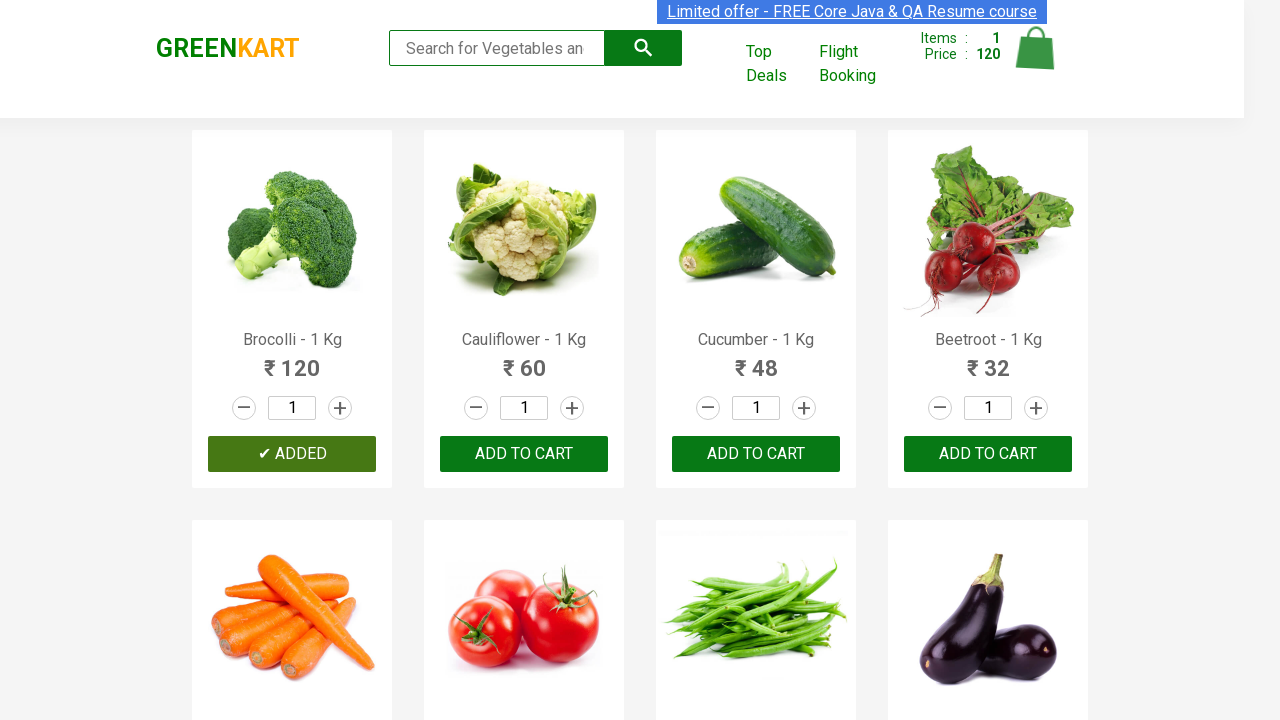

Item count incremented to 1
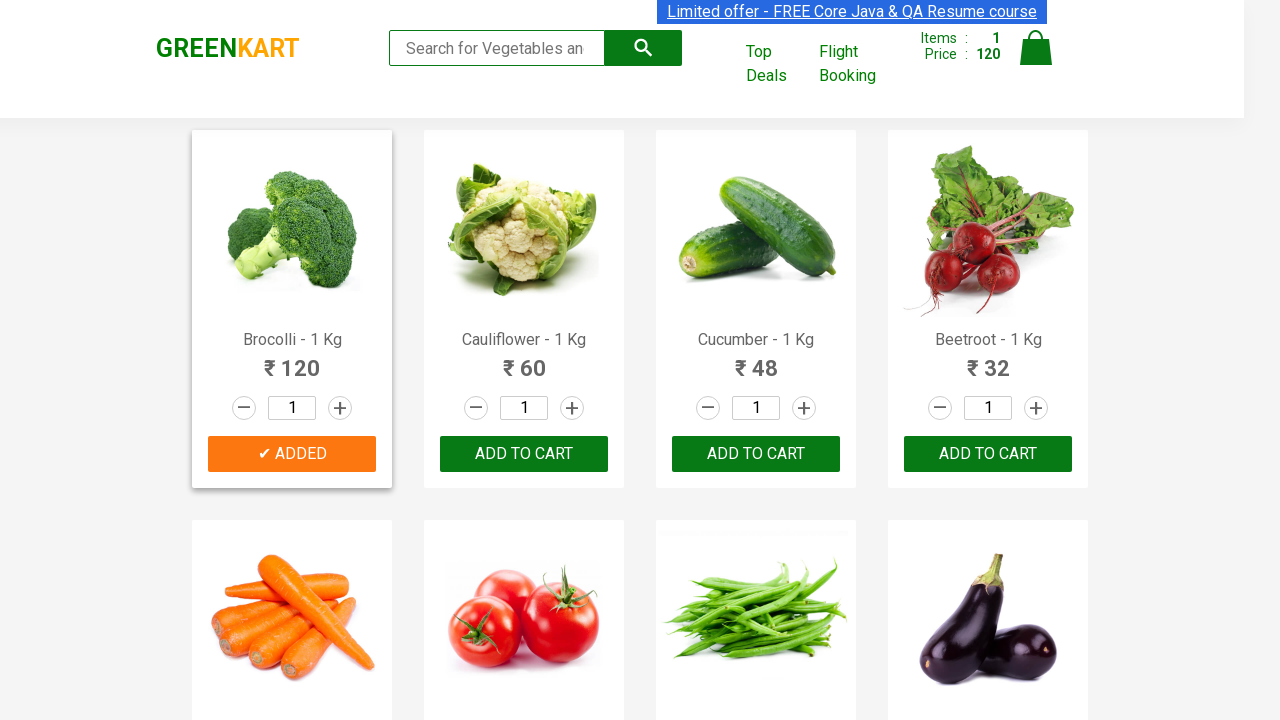

Retrieved product text at index 1: Cauliflower - 1 Kg
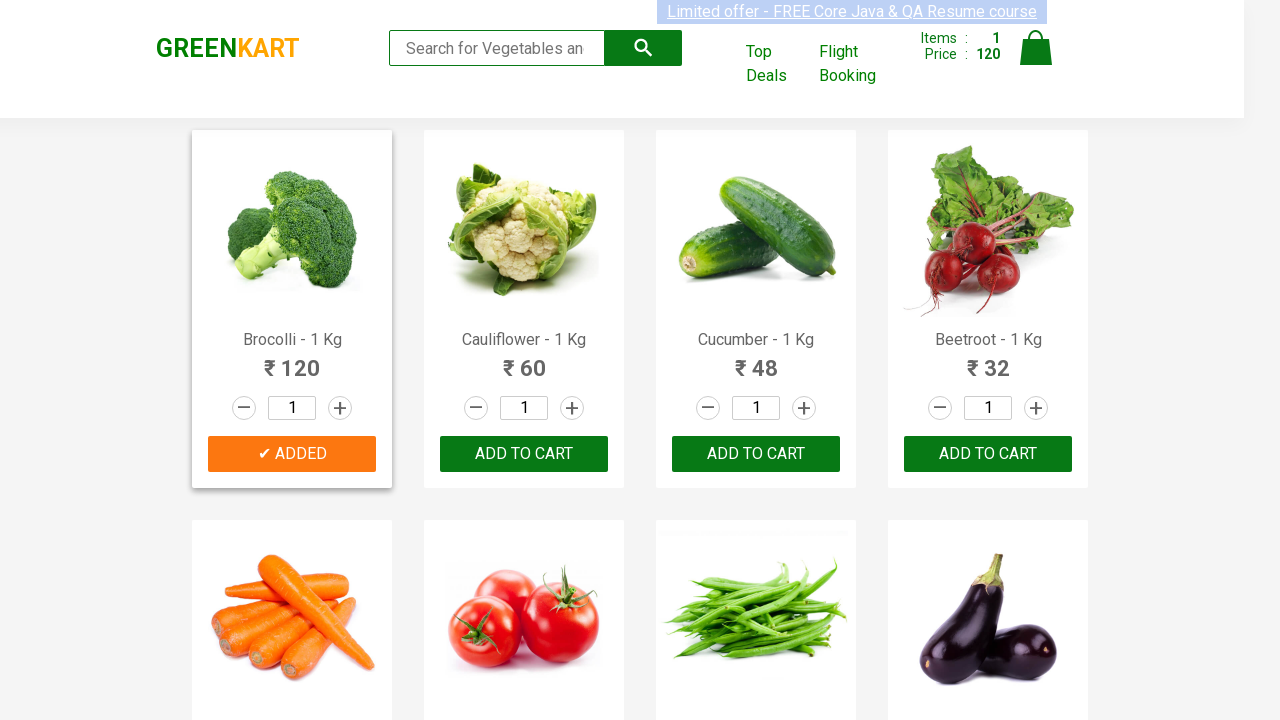

Formatted product name to: Cauliflower
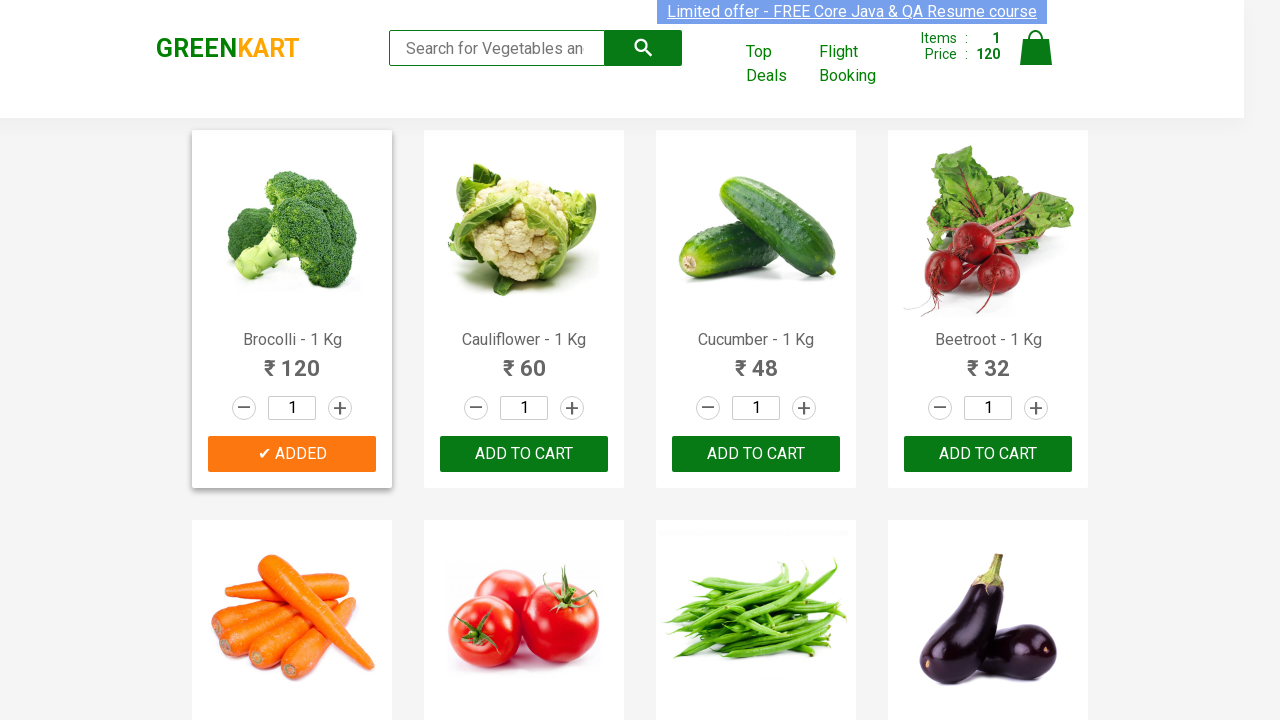

Retrieved product text at index 2: Cucumber - 1 Kg
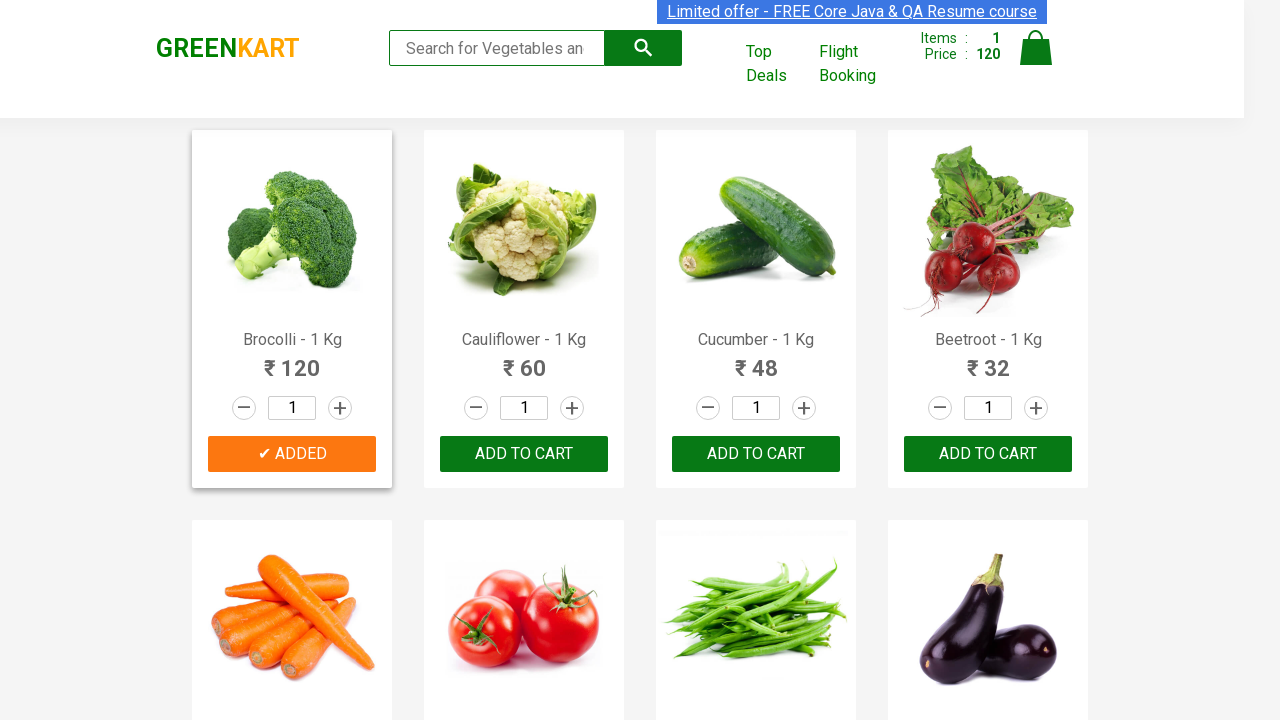

Formatted product name to: Cucumber
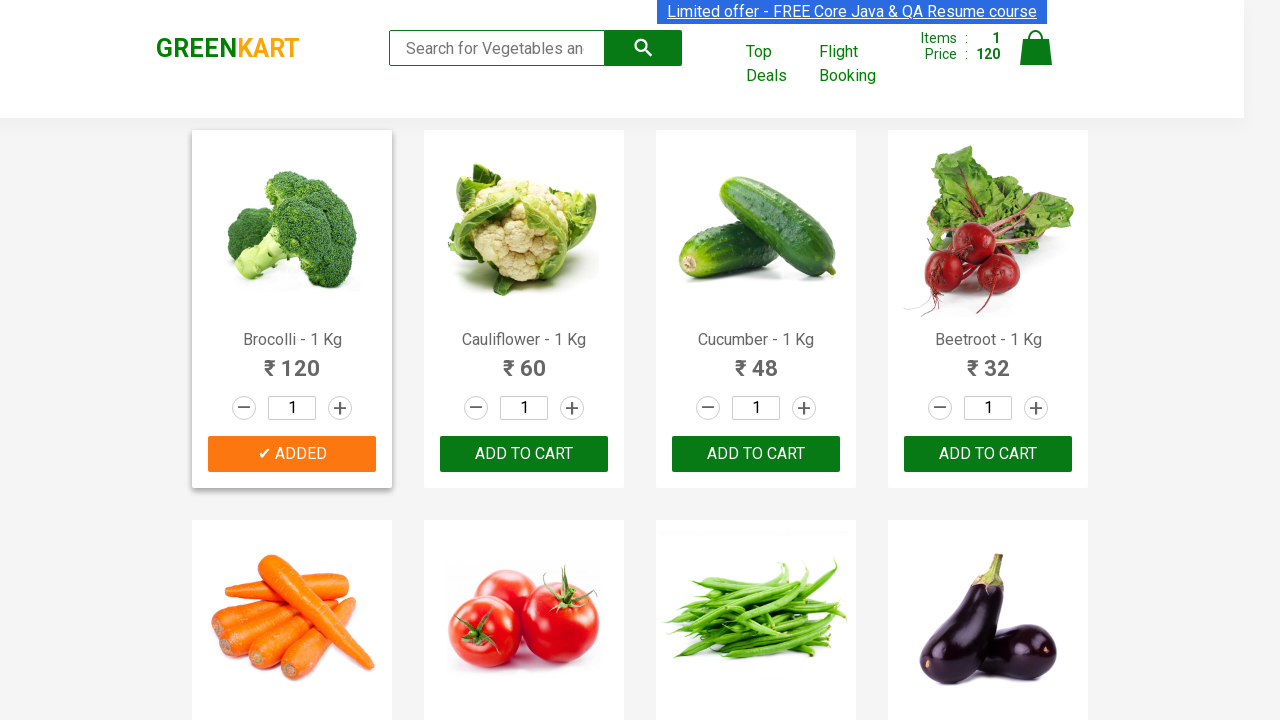

Clicked add to cart button for Cucumber
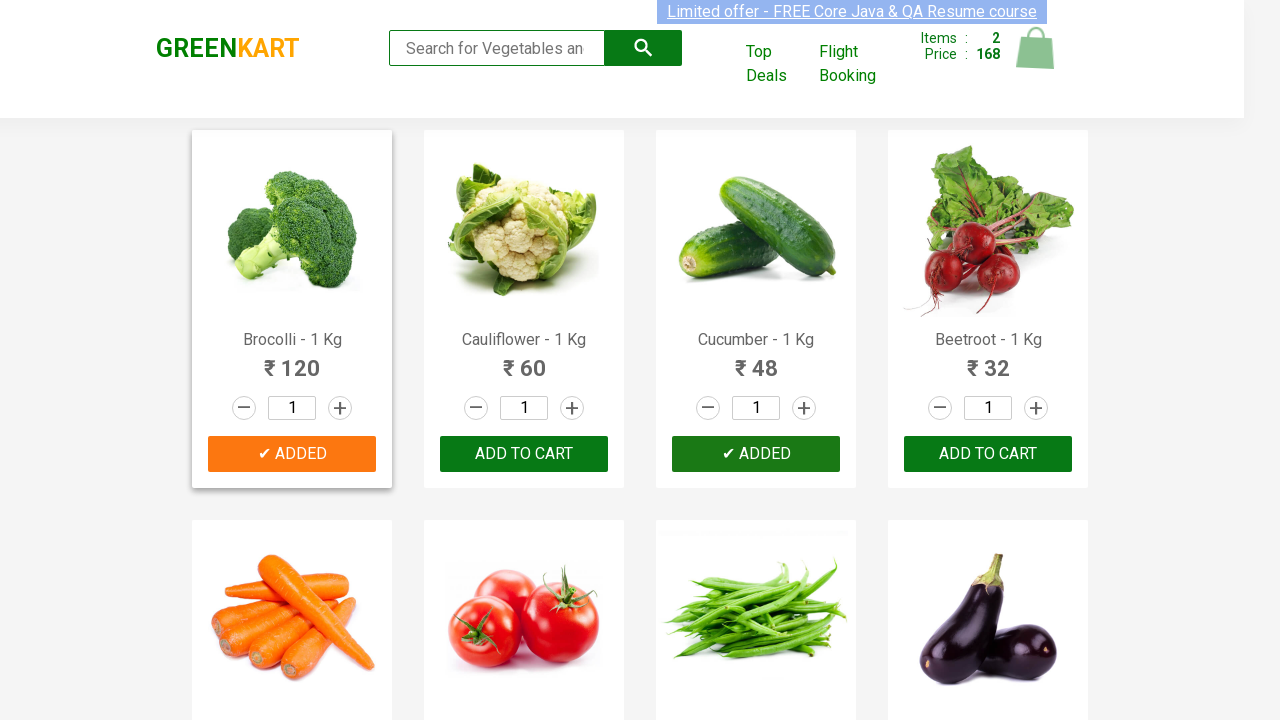

Item count incremented to 2
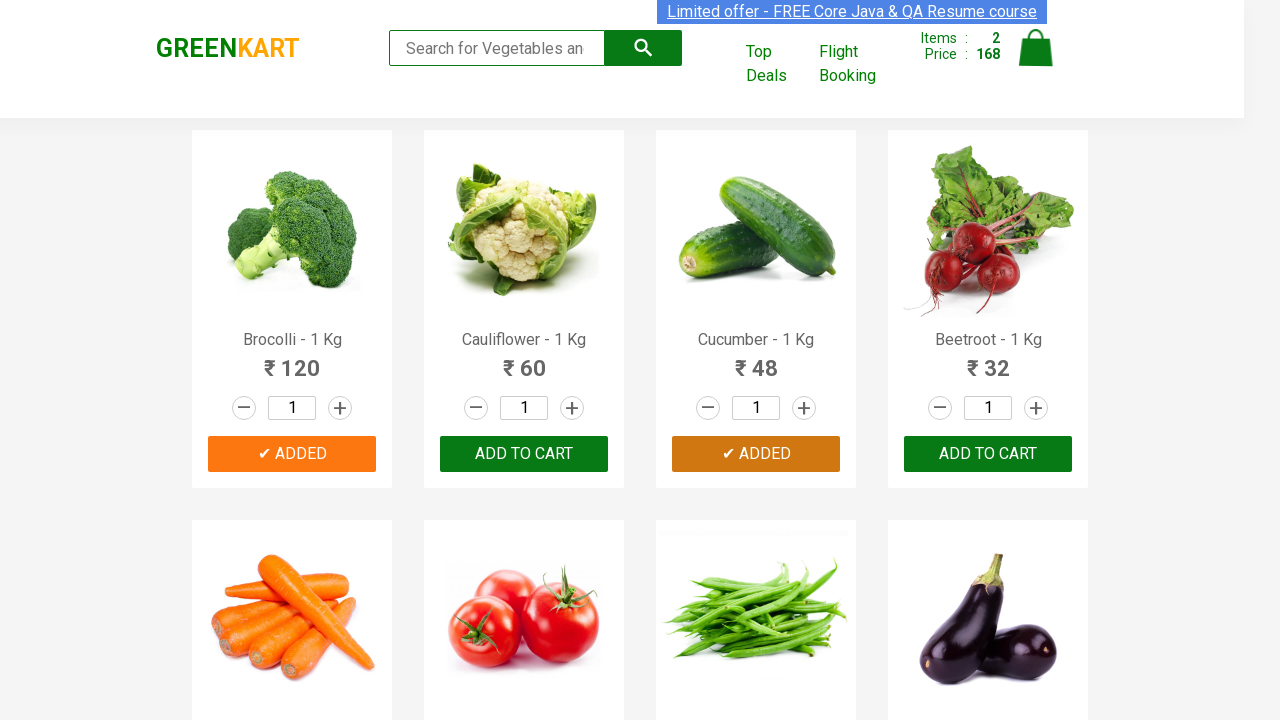

Retrieved product text at index 3: Beetroot - 1 Kg
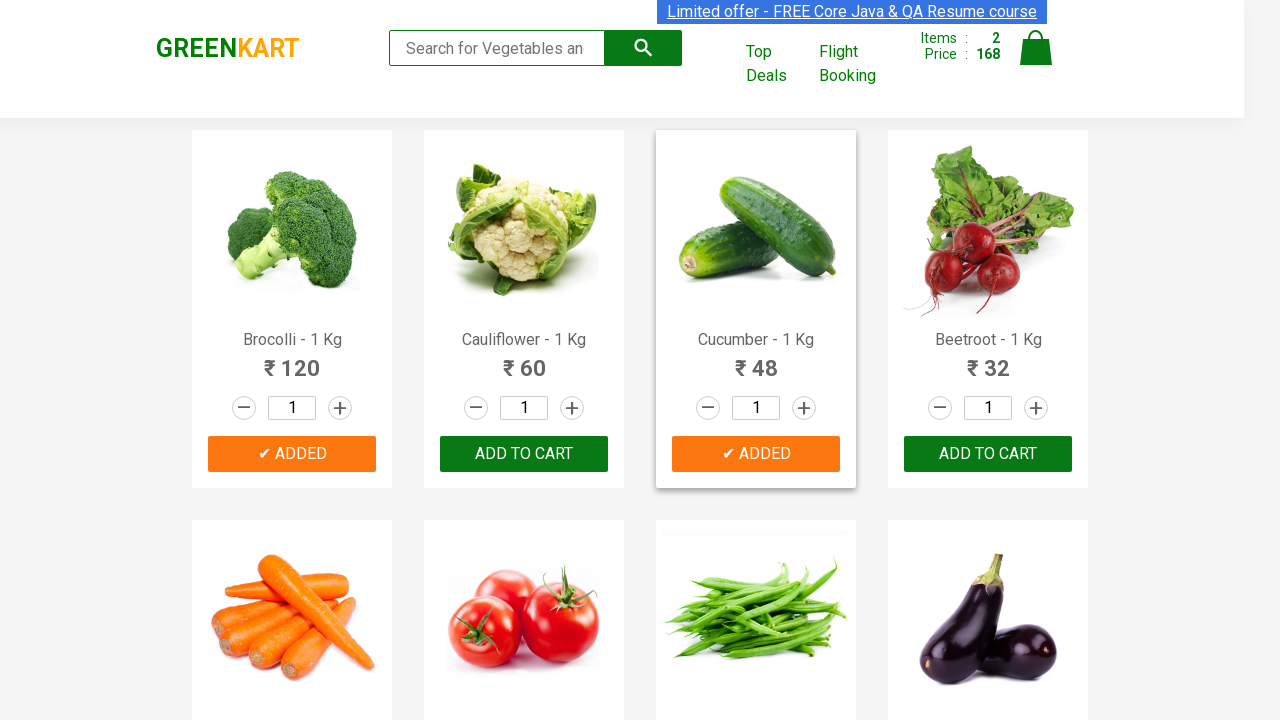

Formatted product name to: Beetroot
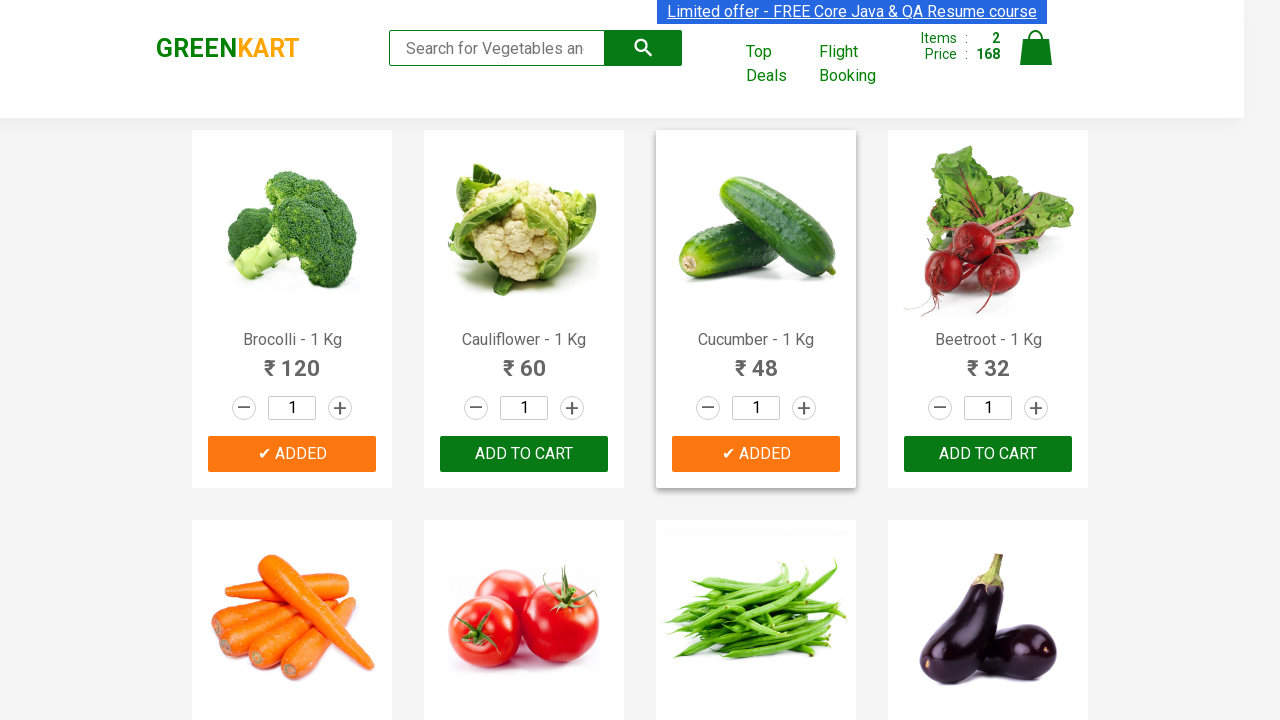

Retrieved product text at index 4: Carrot - 1 Kg
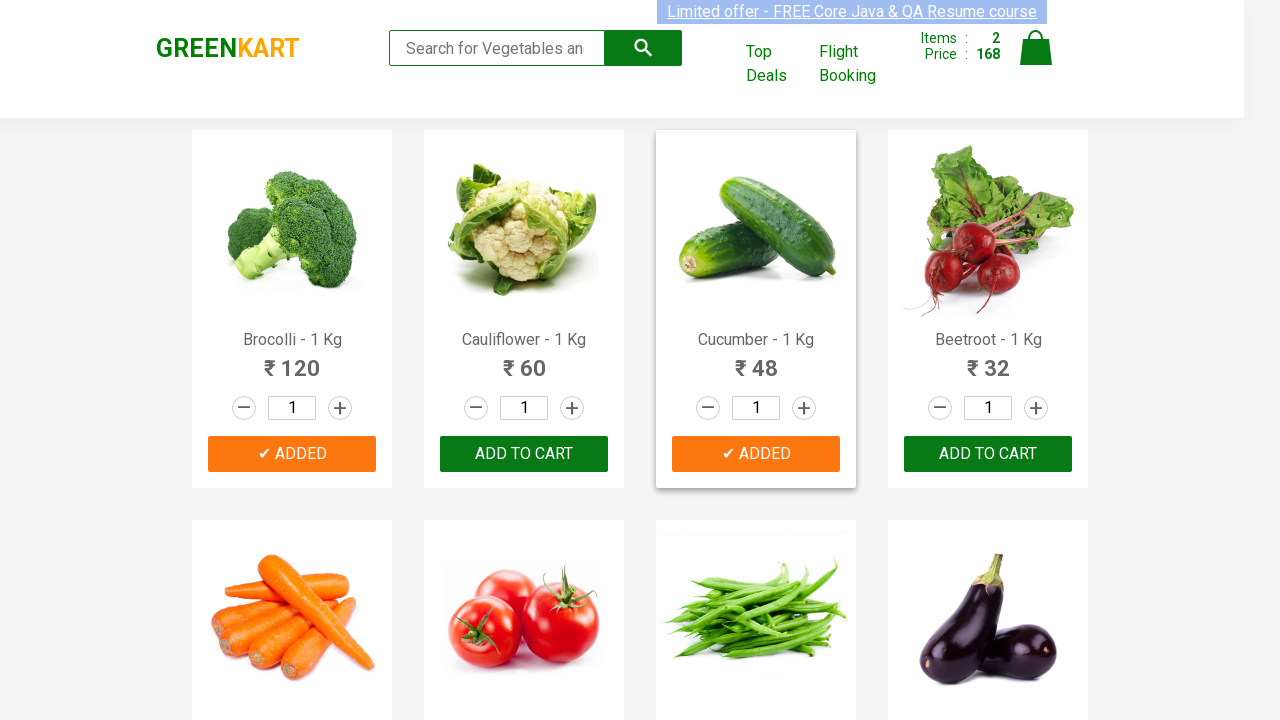

Formatted product name to: Carrot
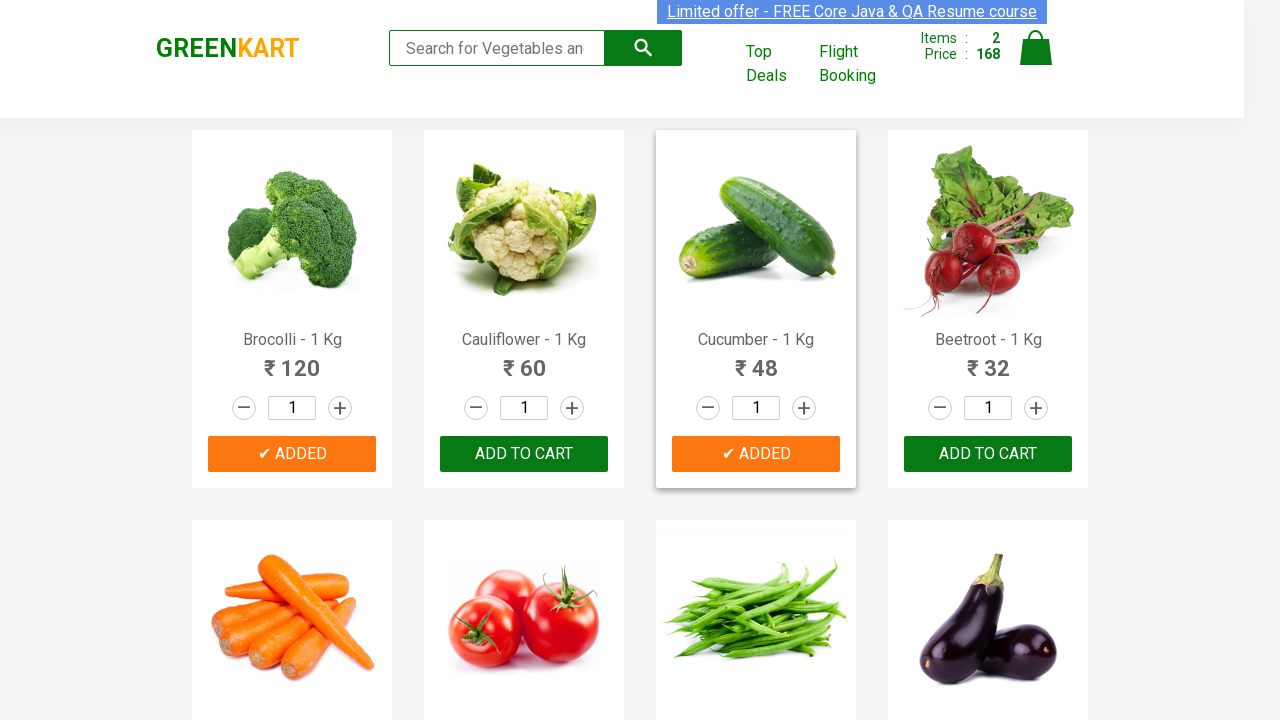

Retrieved product text at index 5: Tomato - 1 Kg
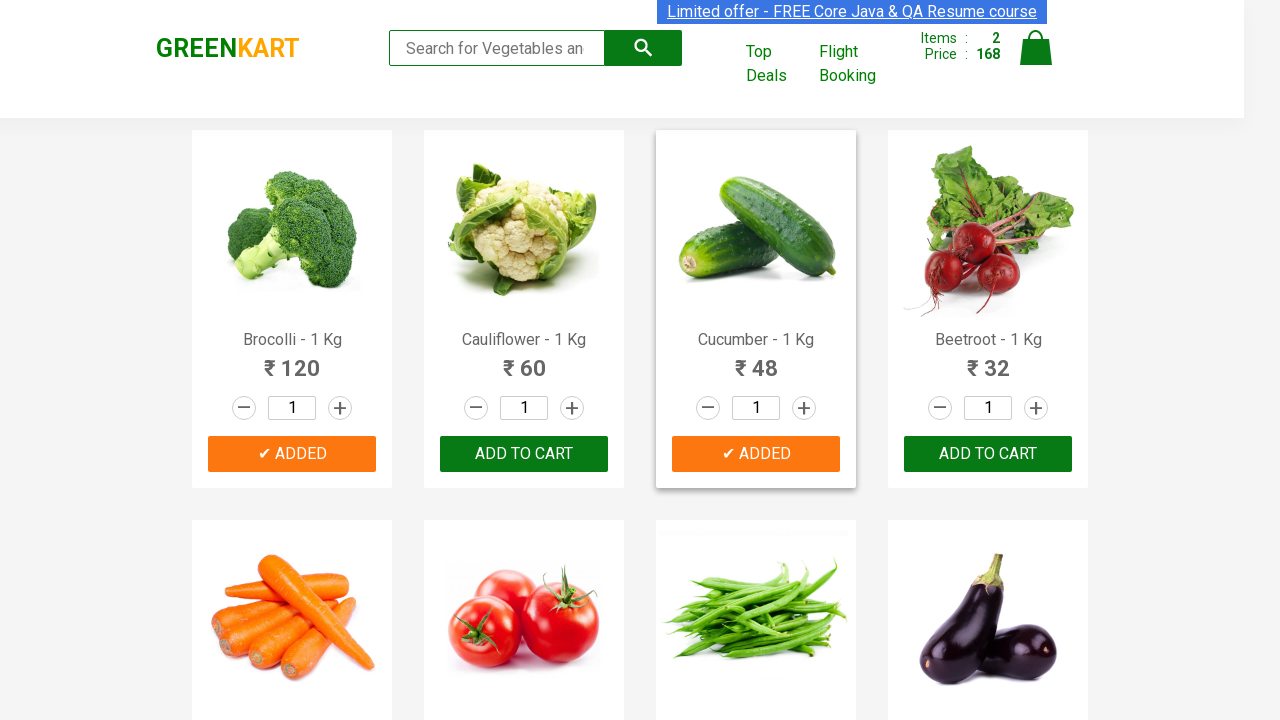

Formatted product name to: Tomato
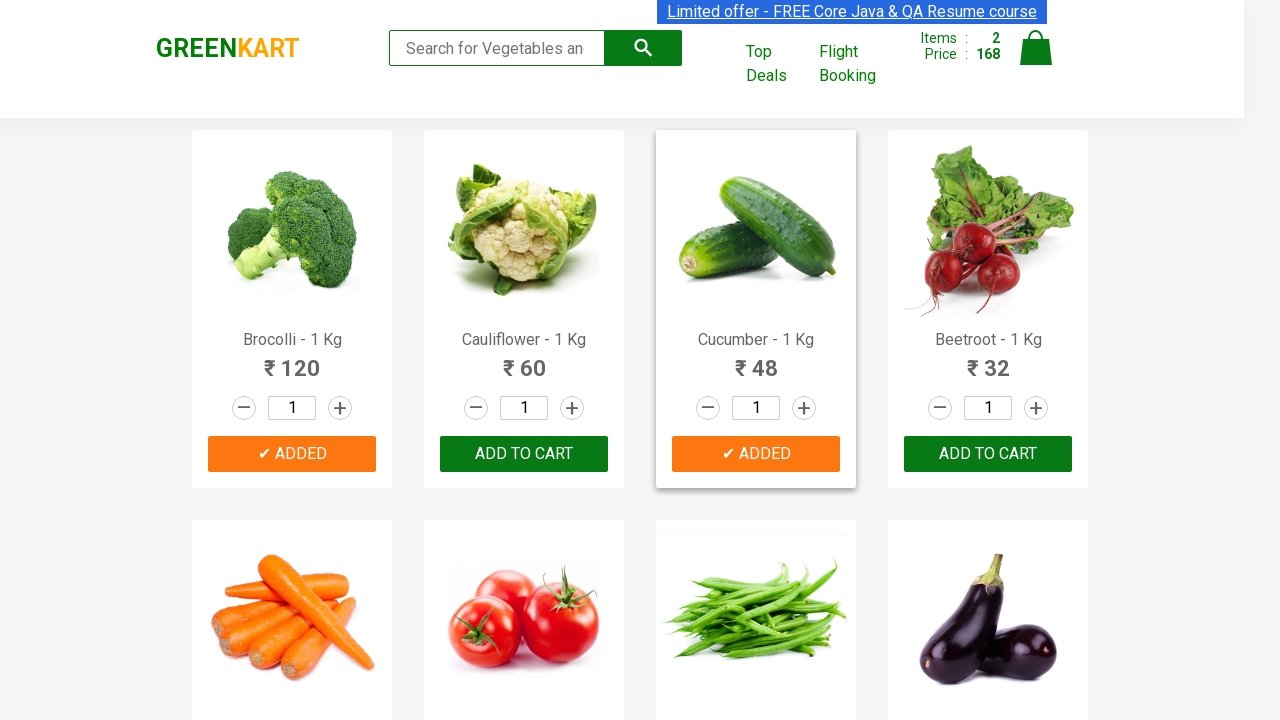

Retrieved product text at index 6: Beans - 1 Kg
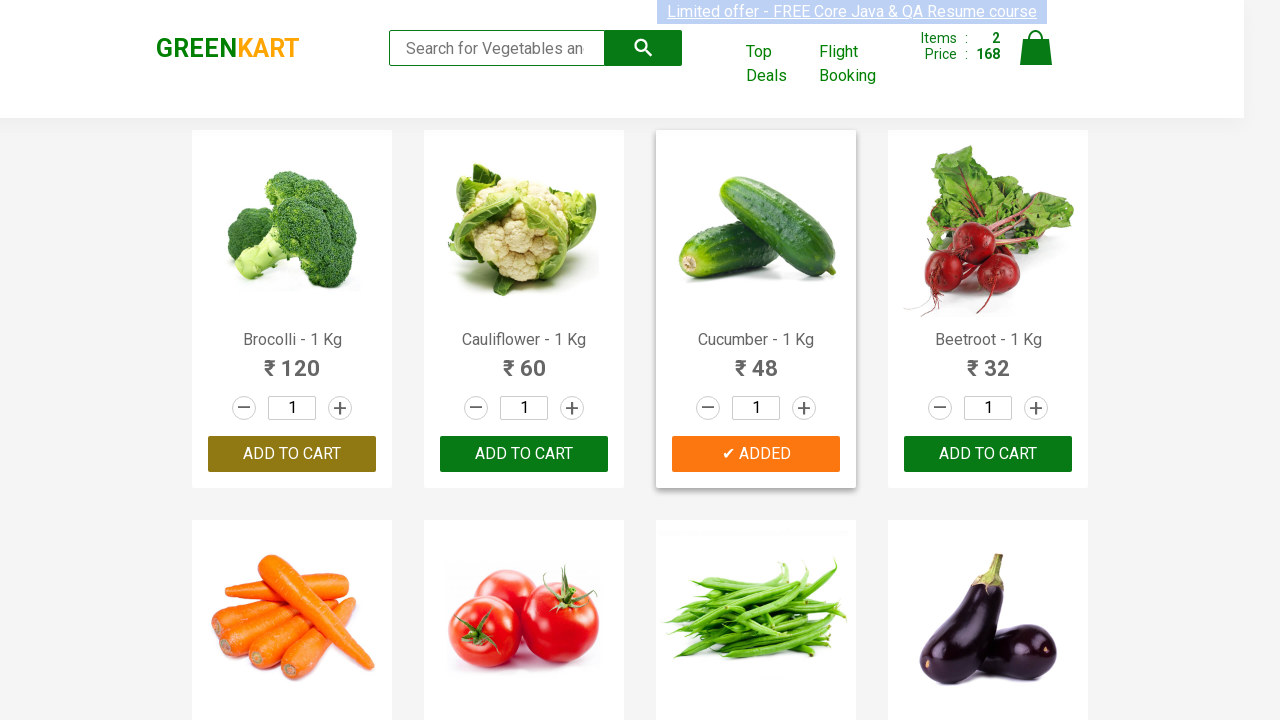

Formatted product name to: Beans
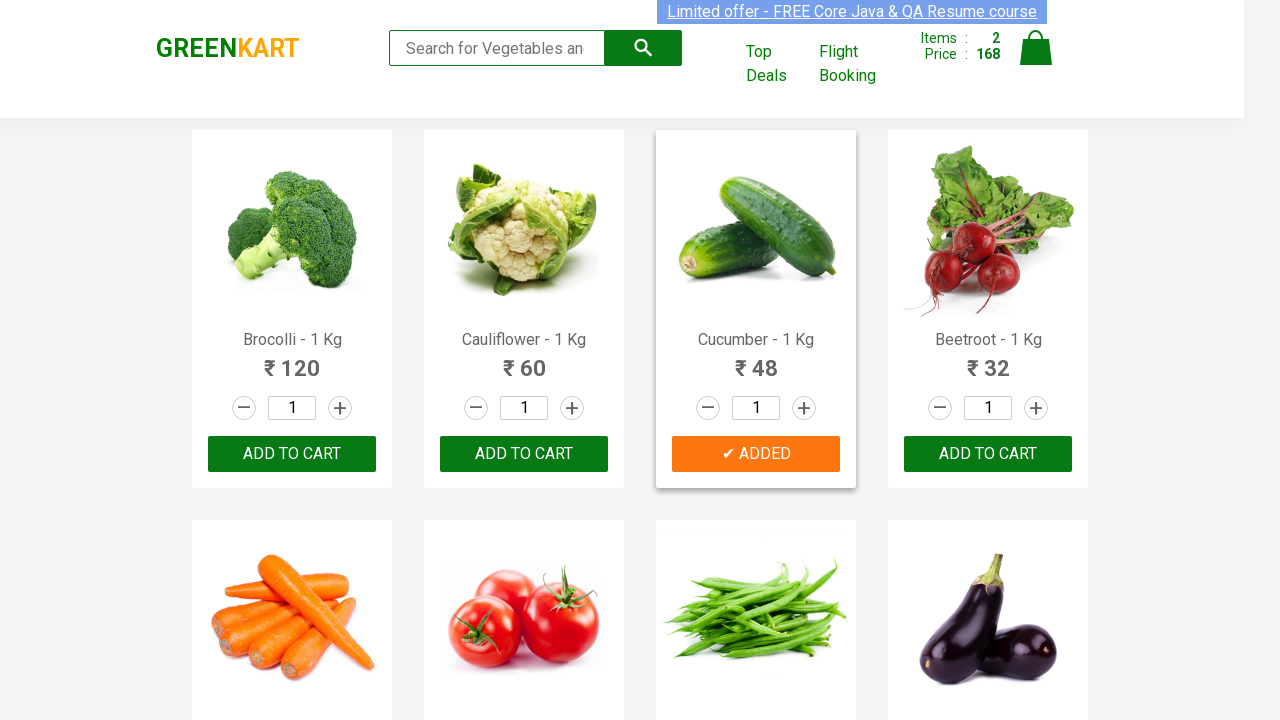

Retrieved product text at index 7: Brinjal - 1 Kg
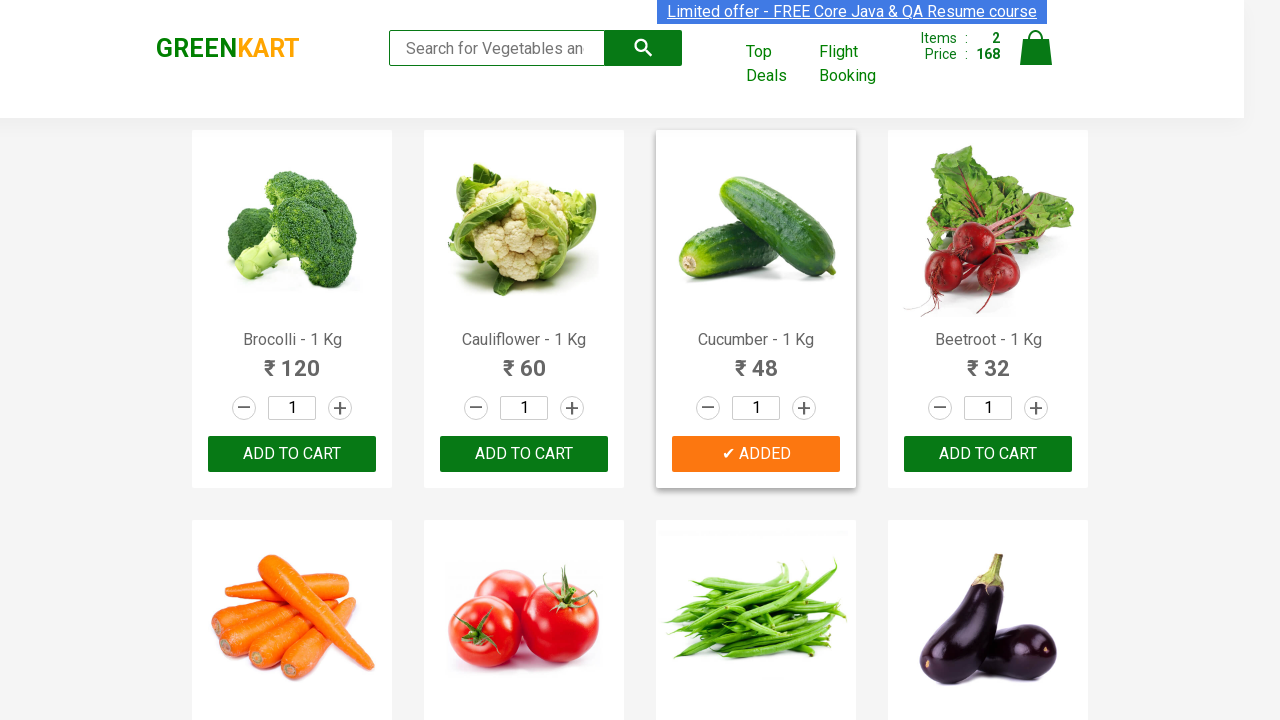

Formatted product name to: Brinjal
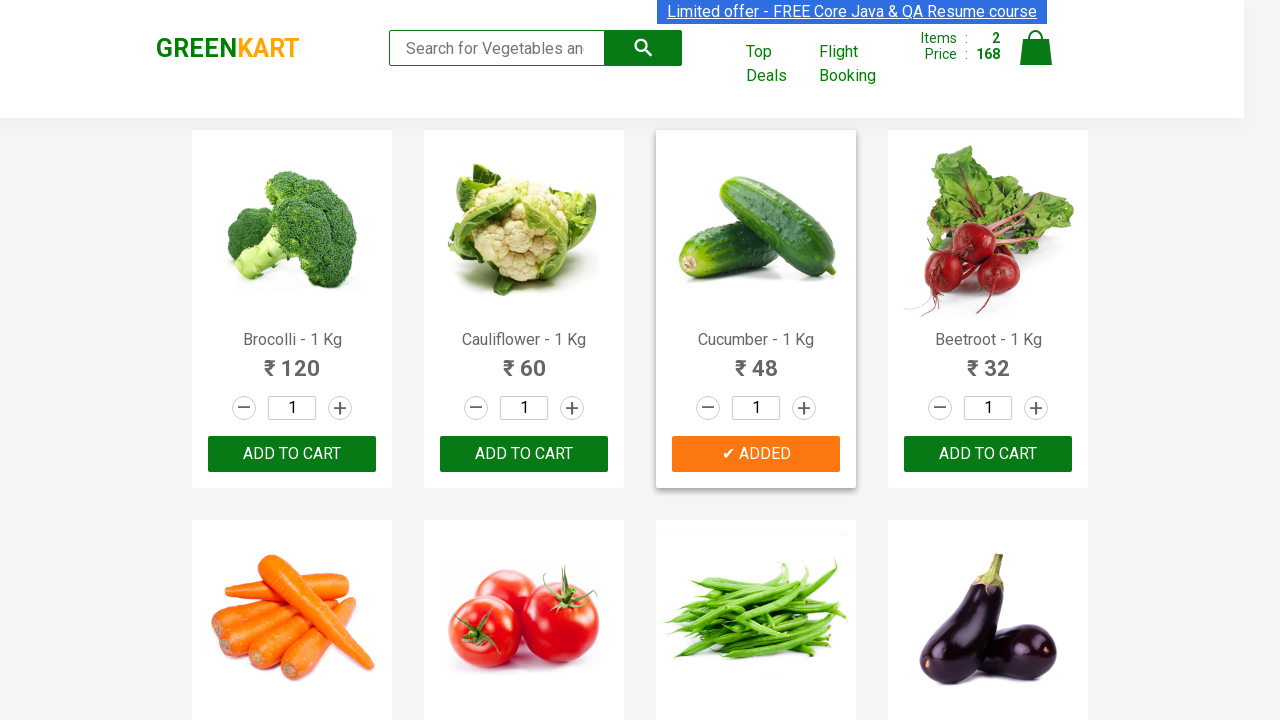

Retrieved product text at index 8: Capsicum
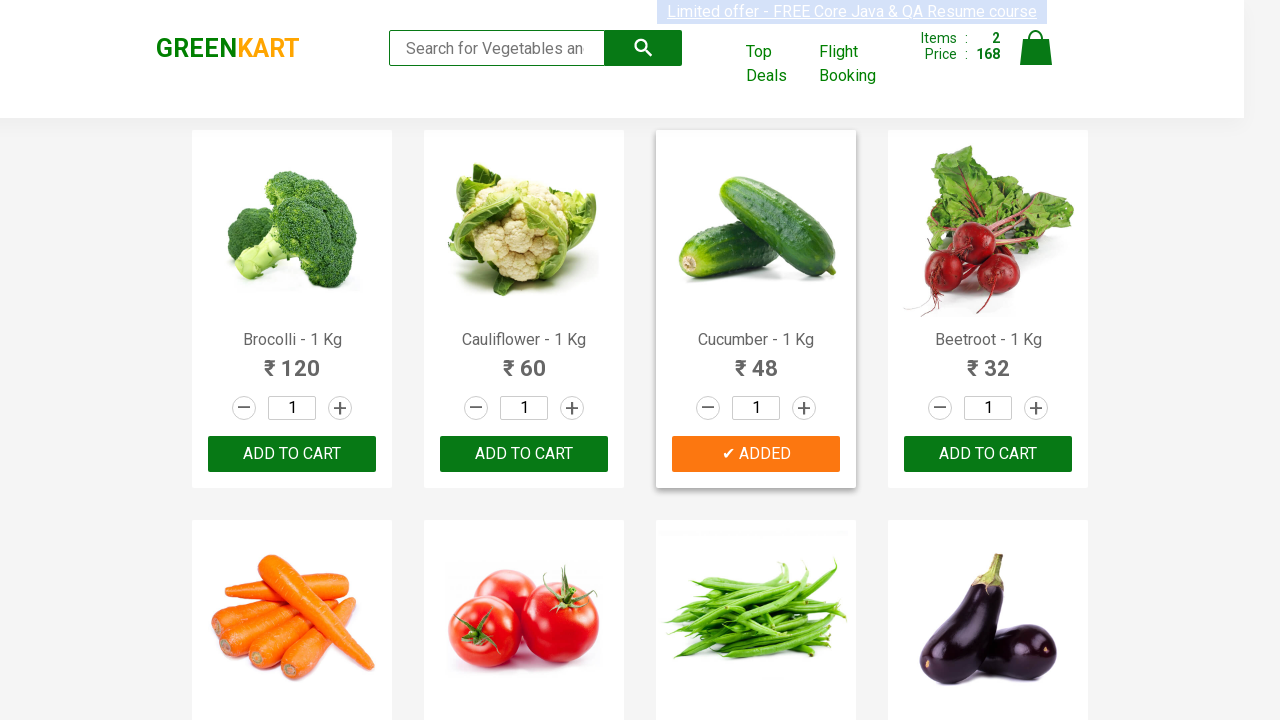

Formatted product name to: Capsicum
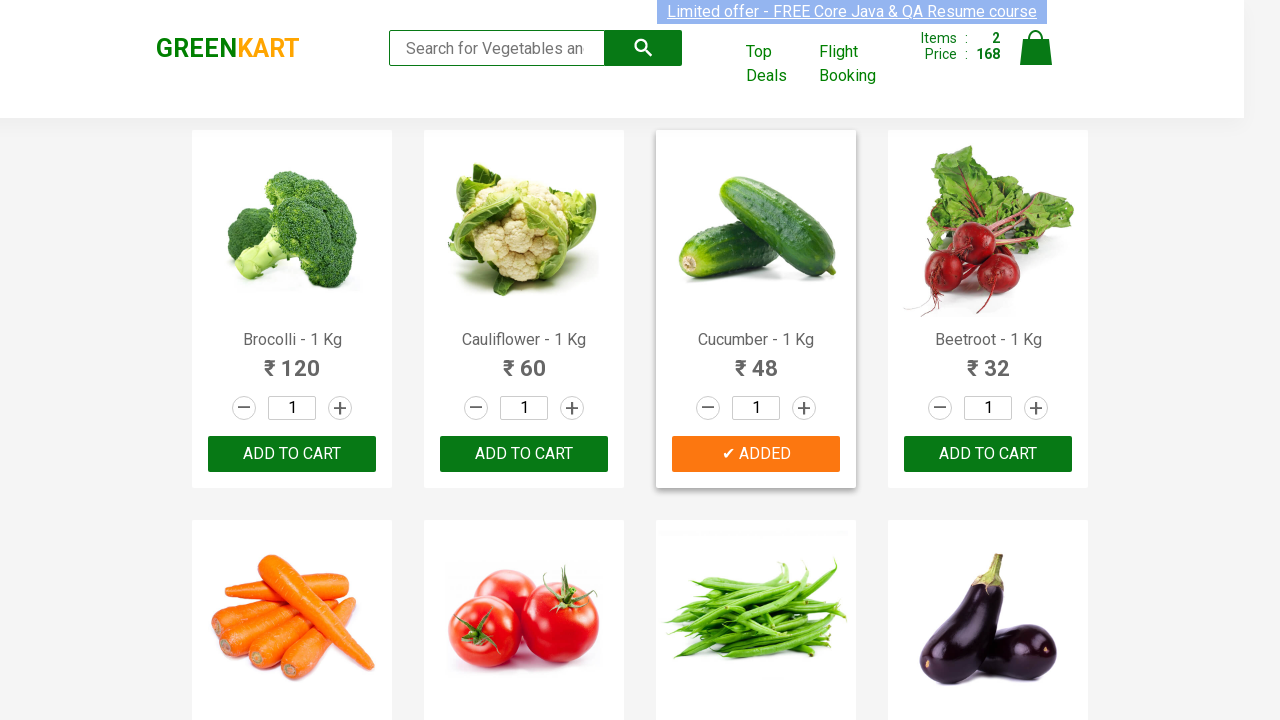

Retrieved product text at index 9: Mushroom - 1 Kg
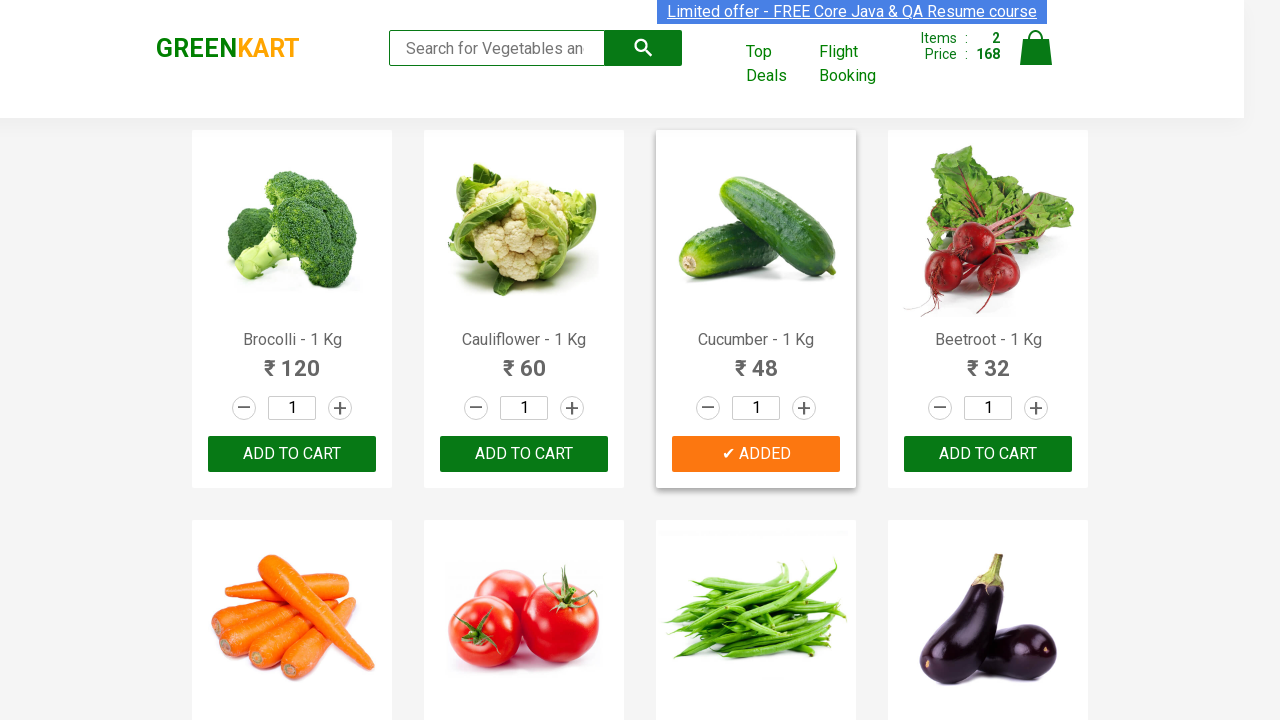

Formatted product name to: Mushroom
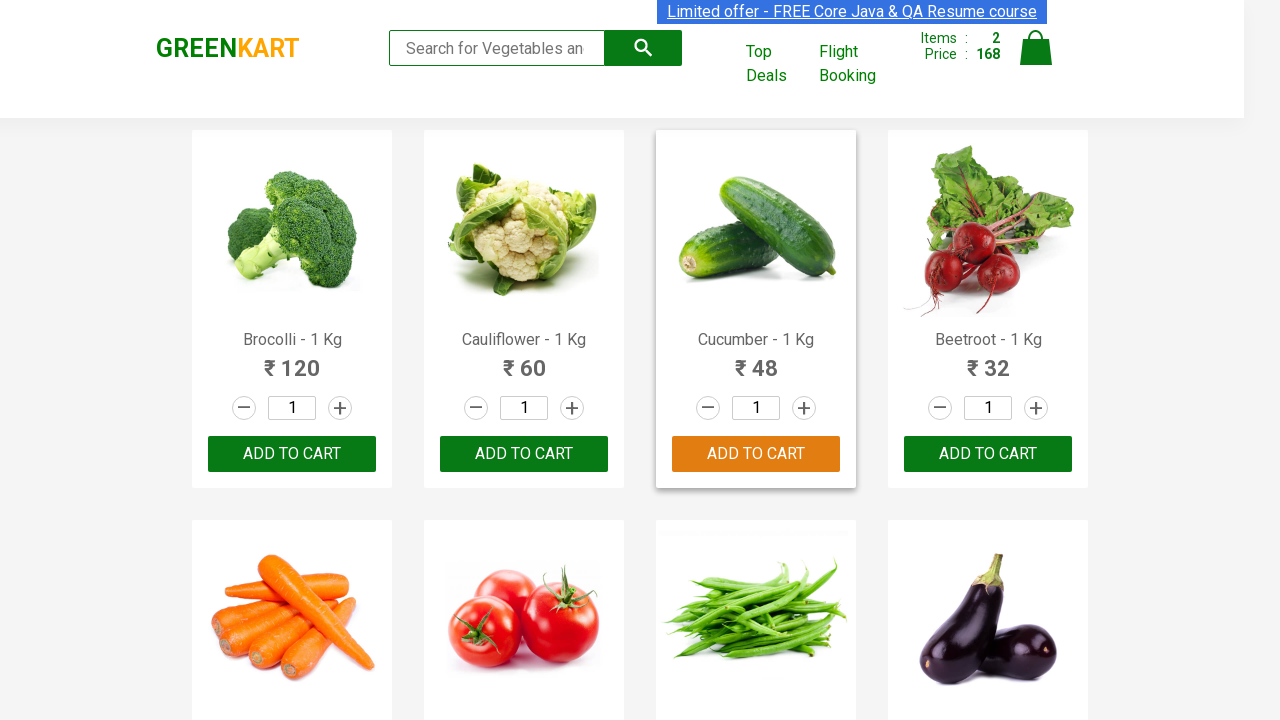

Retrieved product text at index 10: Potato - 1 Kg
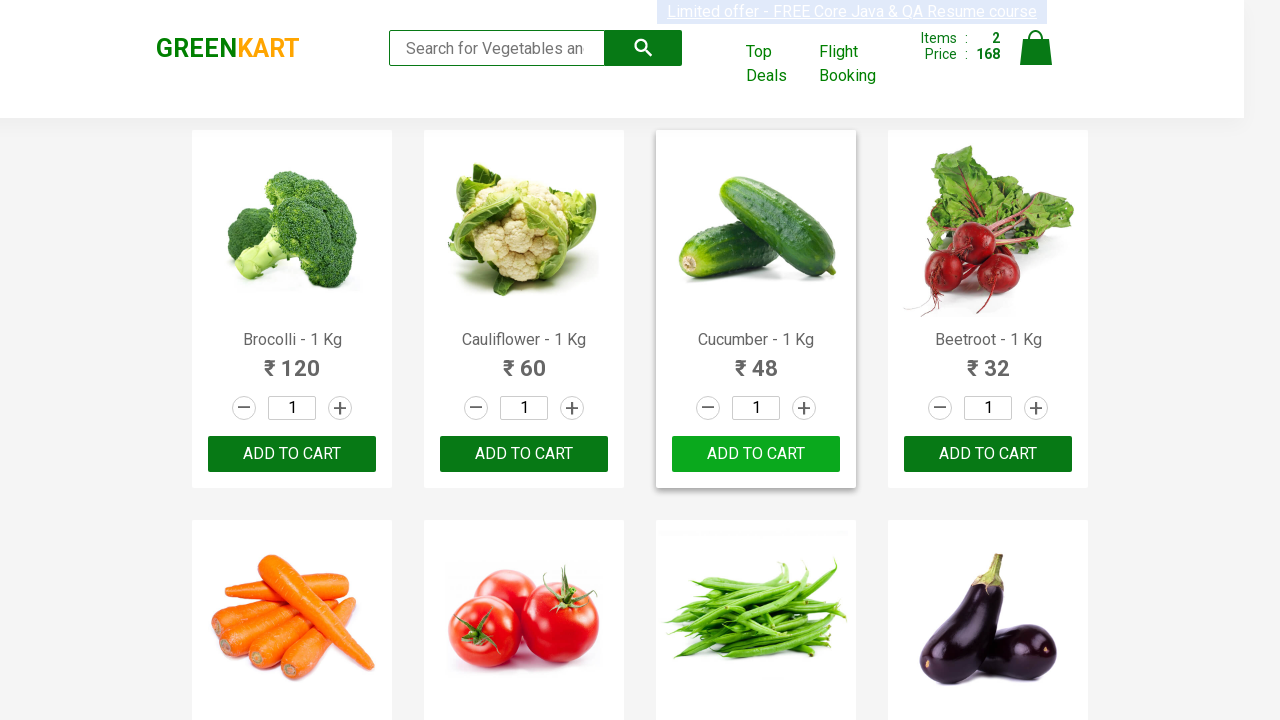

Formatted product name to: Potato
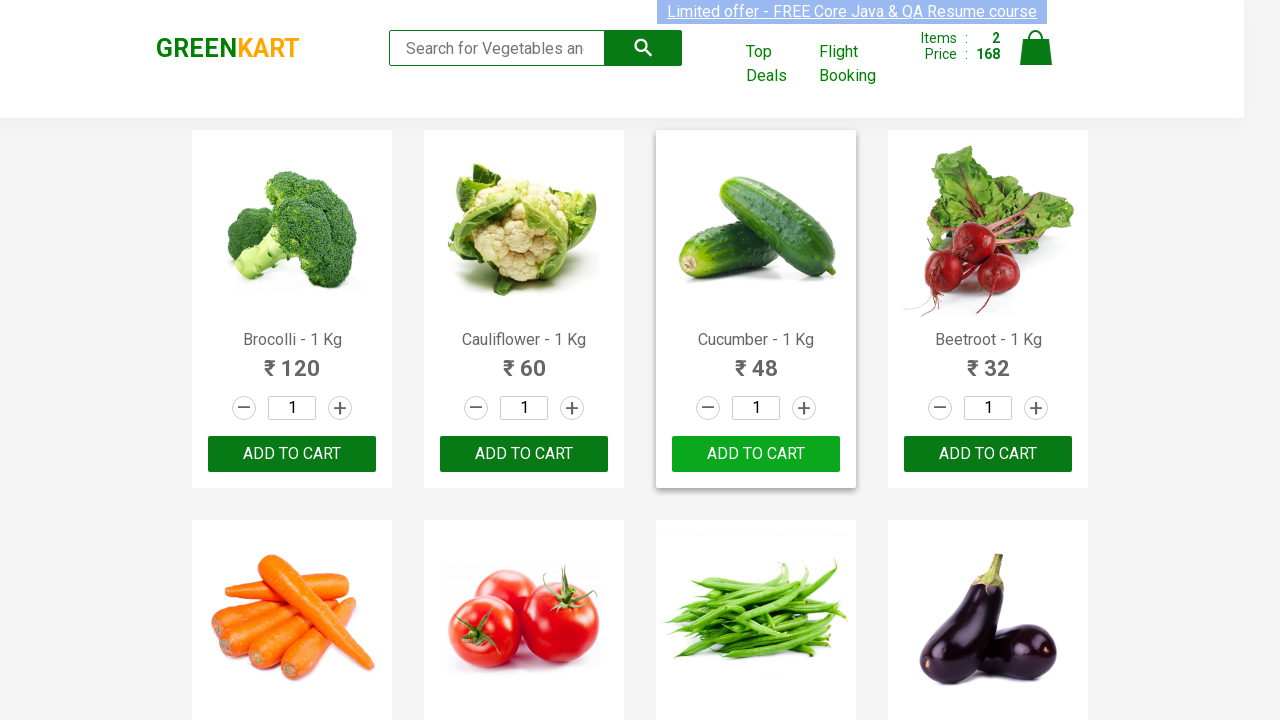

Clicked add to cart button for Potato
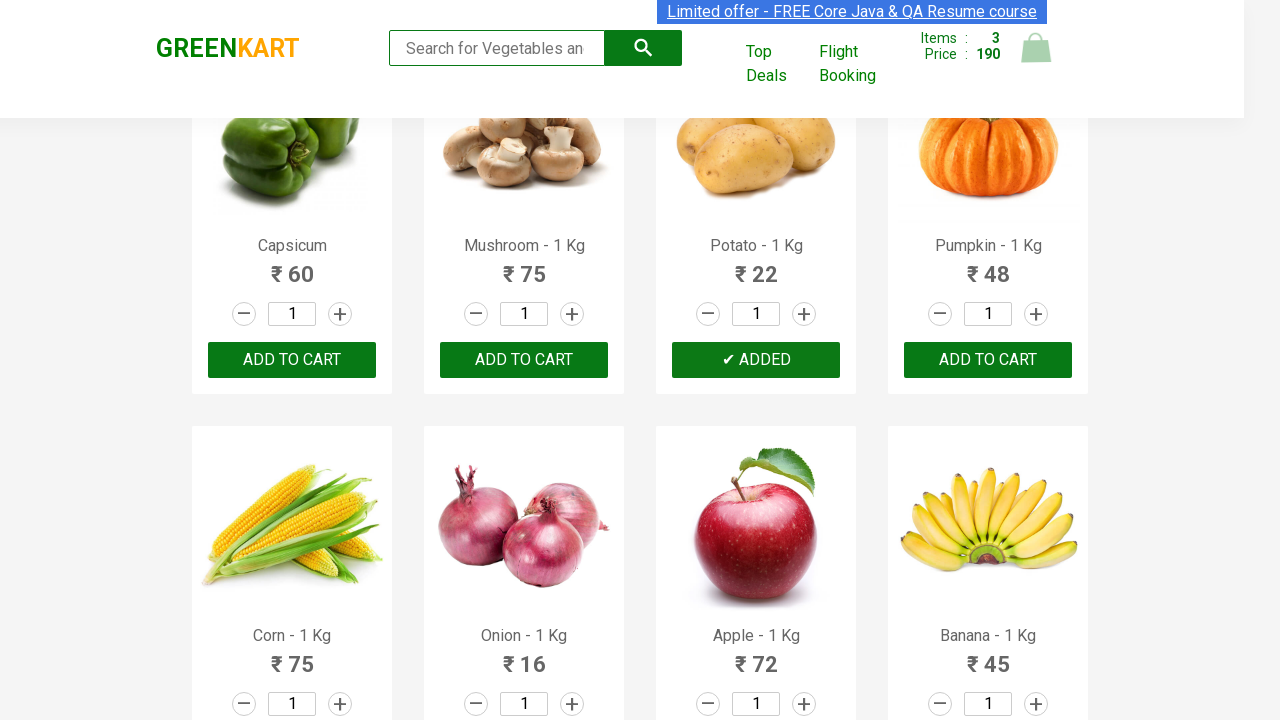

Item count incremented to 3
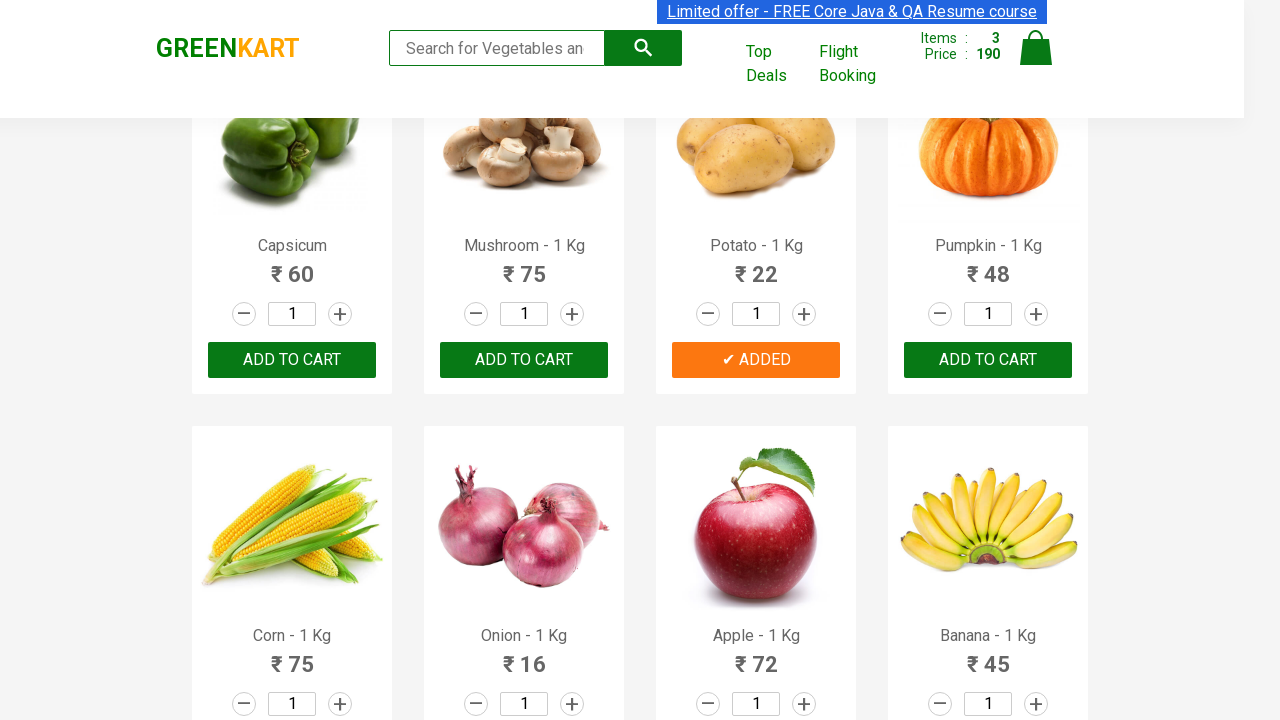

All required items have been added to cart
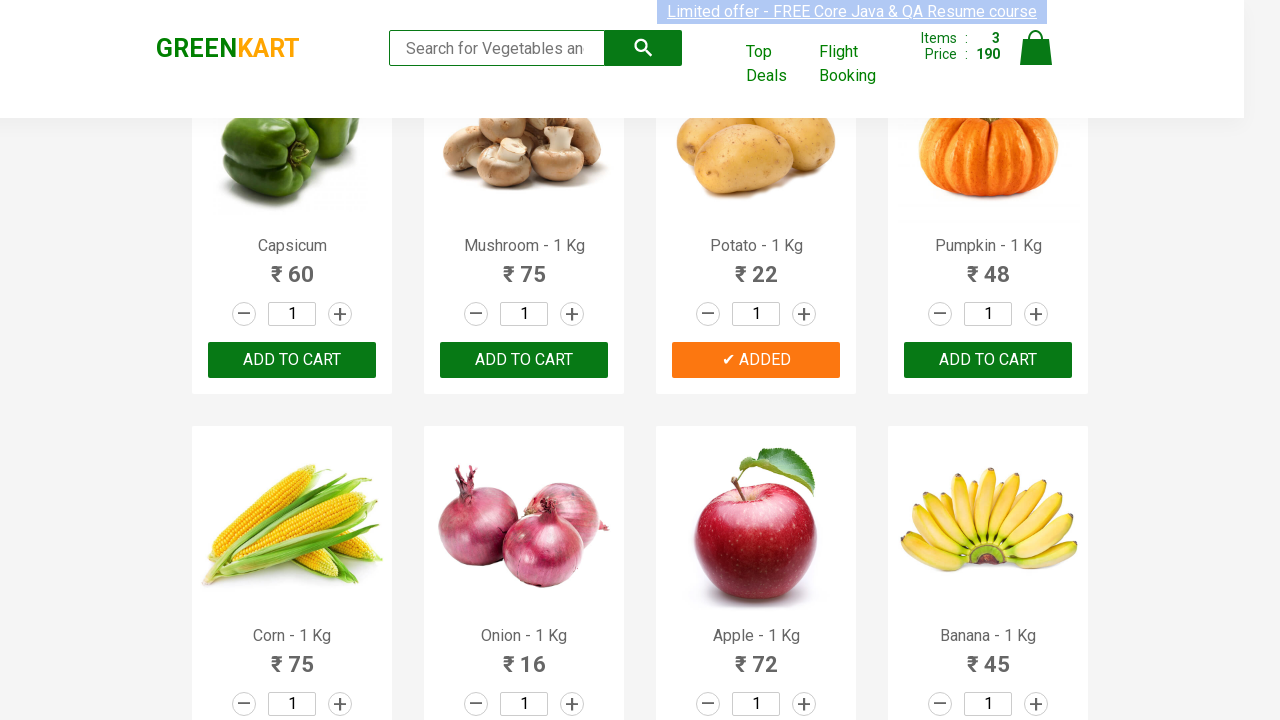

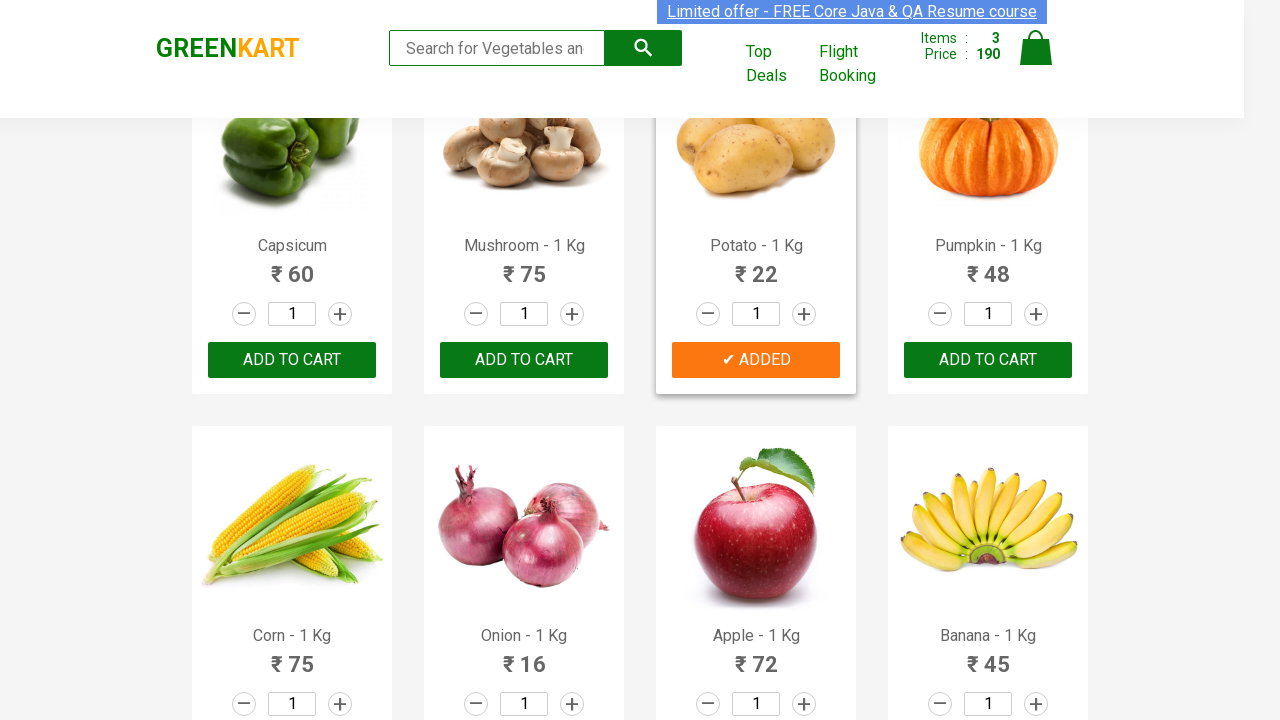